Tests dynamic content loading by clicking a start button and waiting for the "Hello World!" text to become visible

Starting URL: https://the-internet.herokuapp.com/dynamic_loading/1

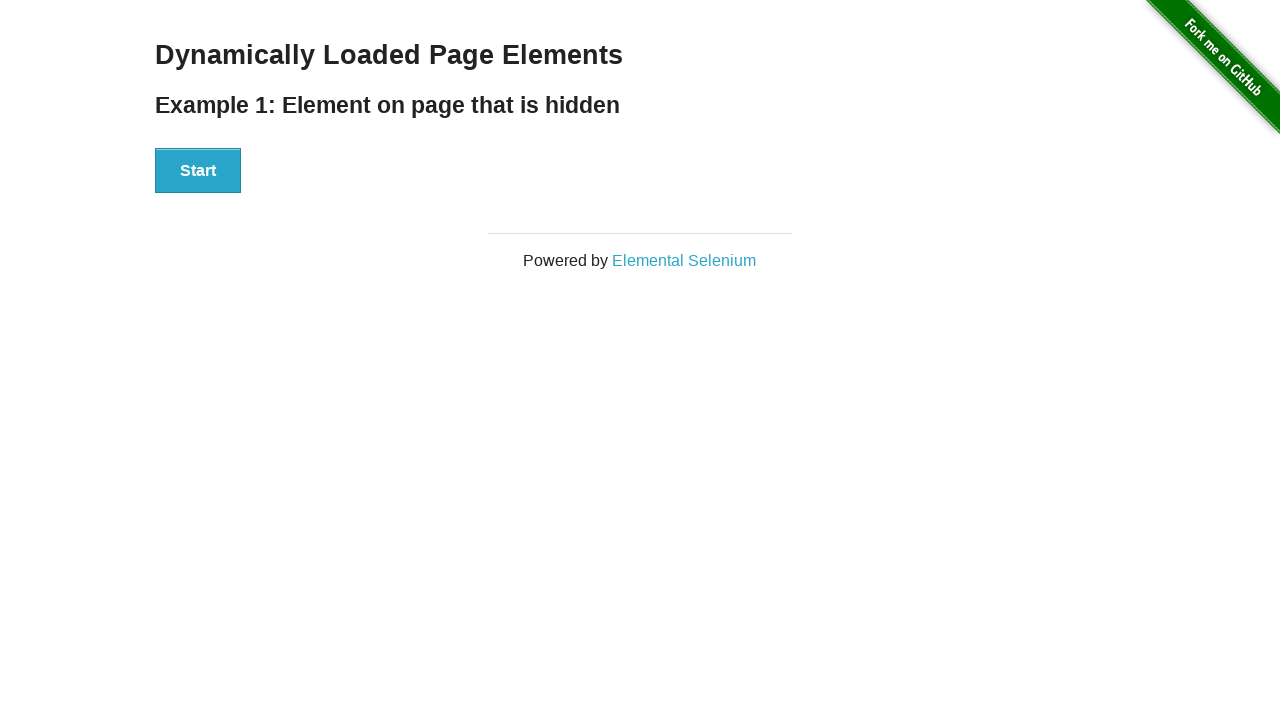

Clicked start button to trigger dynamic content loading at (198, 171) on button
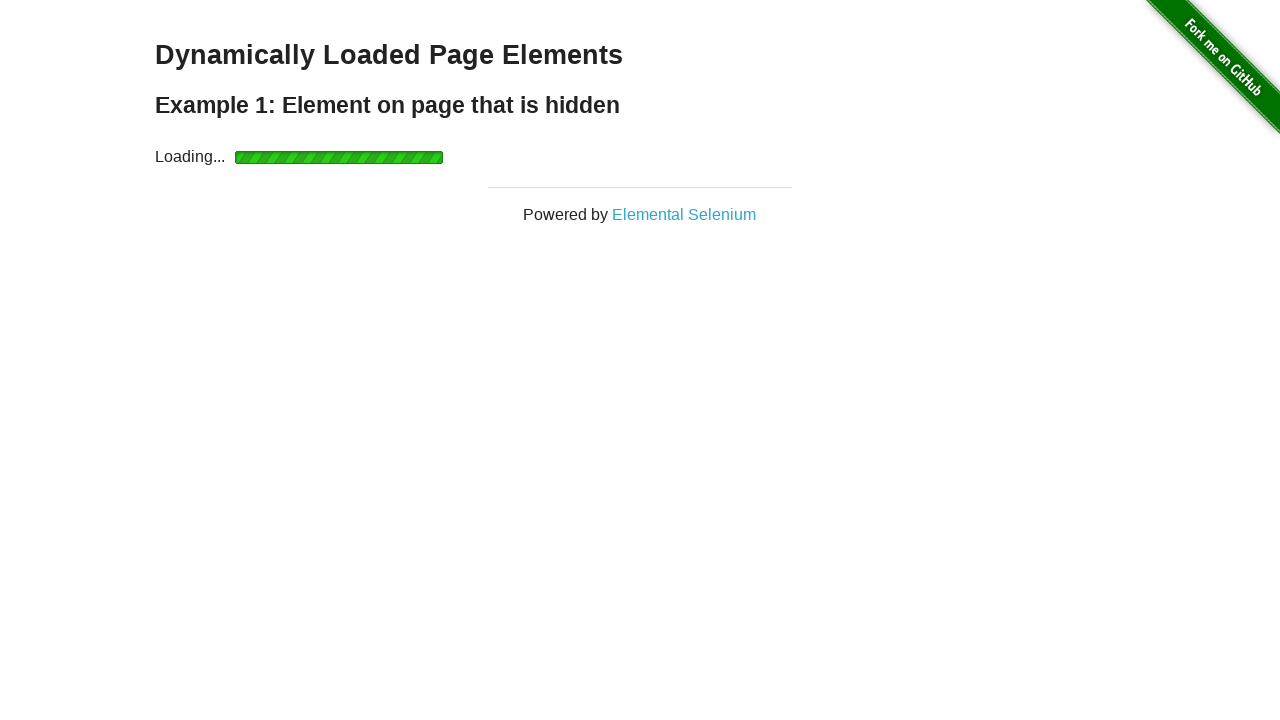

Waited for 'Hello World!' text to become visible
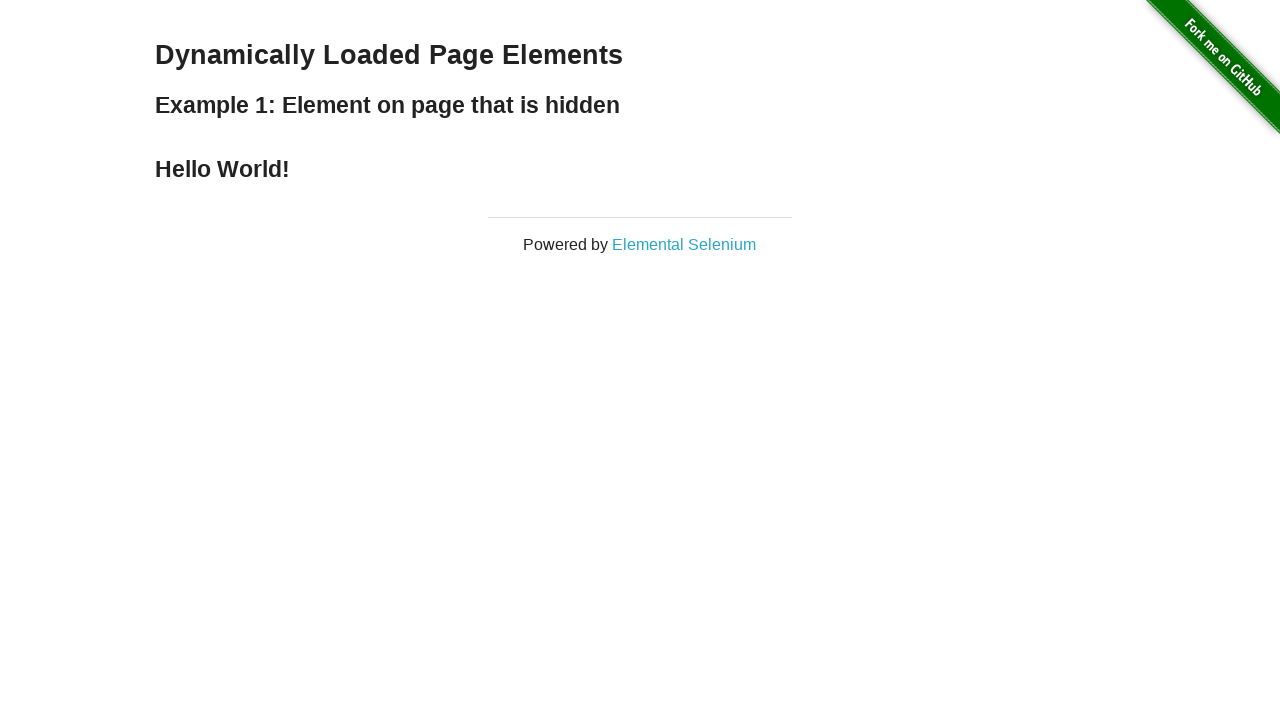

Located the 'Hello World!' element
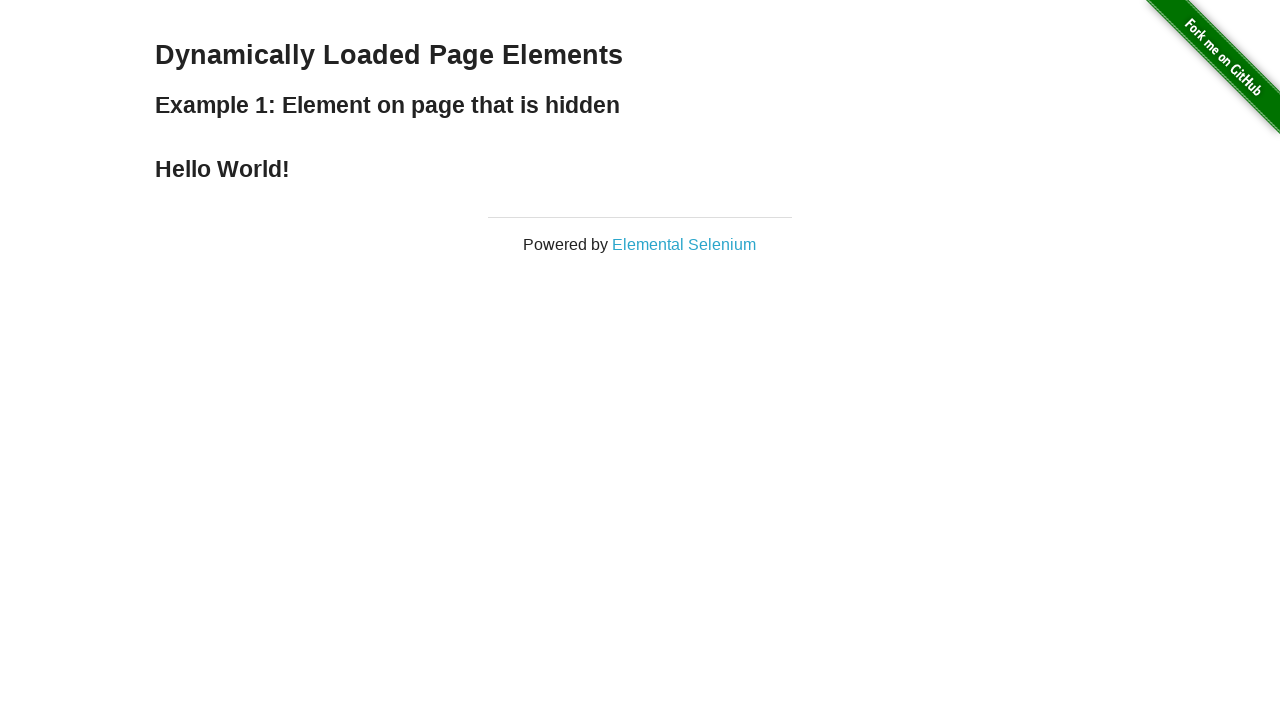

Verified that 'Hello World!' text content matches expected value
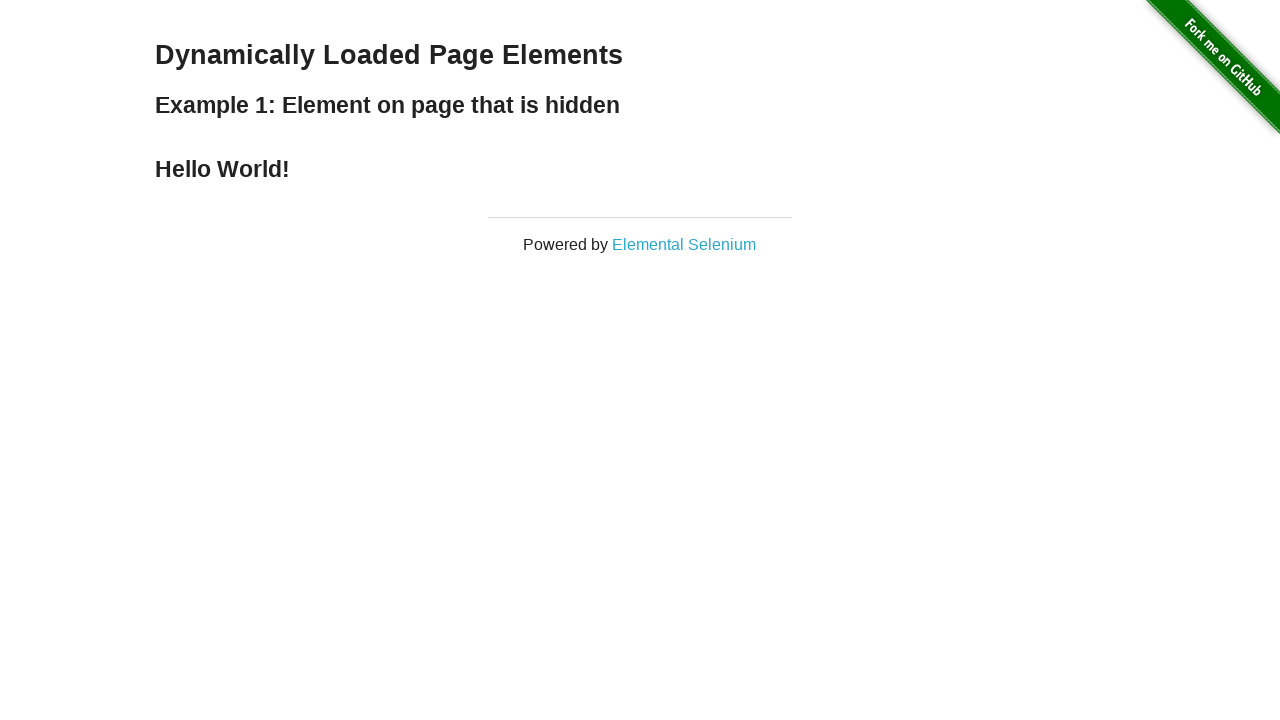

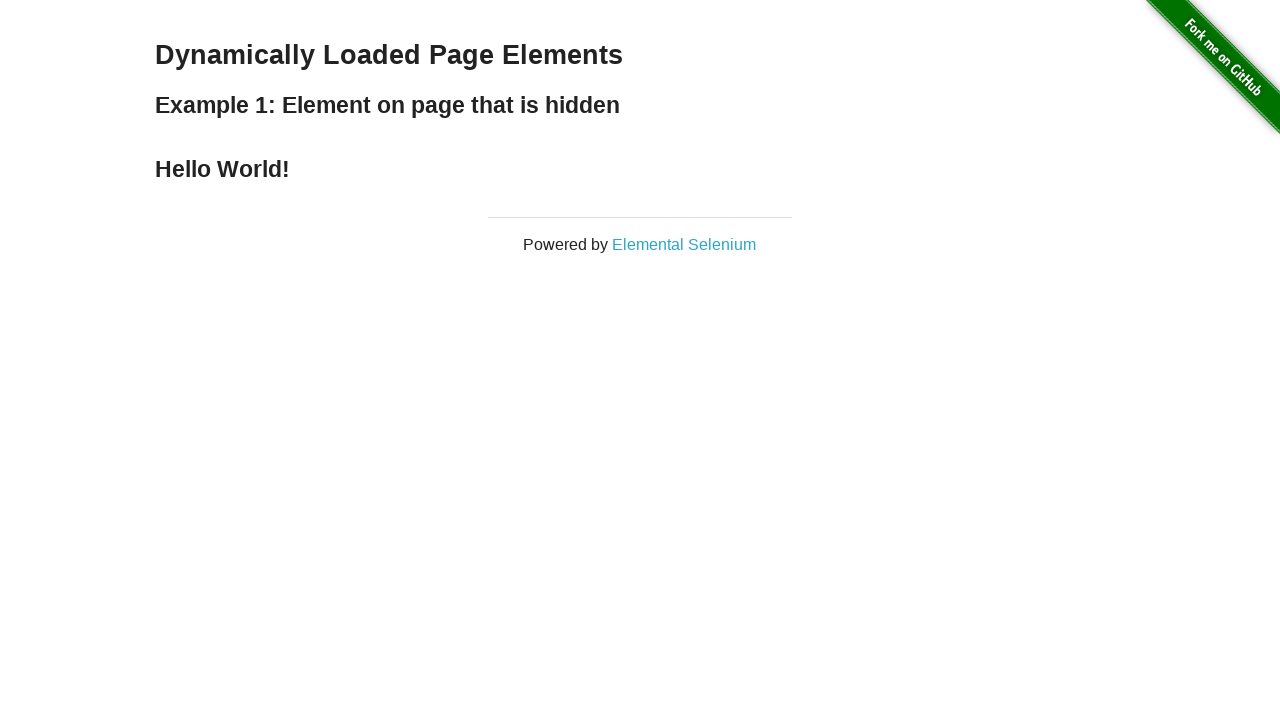